Navigates to the Furla Greece website and verifies that the page title contains "Furla"

Starting URL: https://www.furla.com/gr/en/

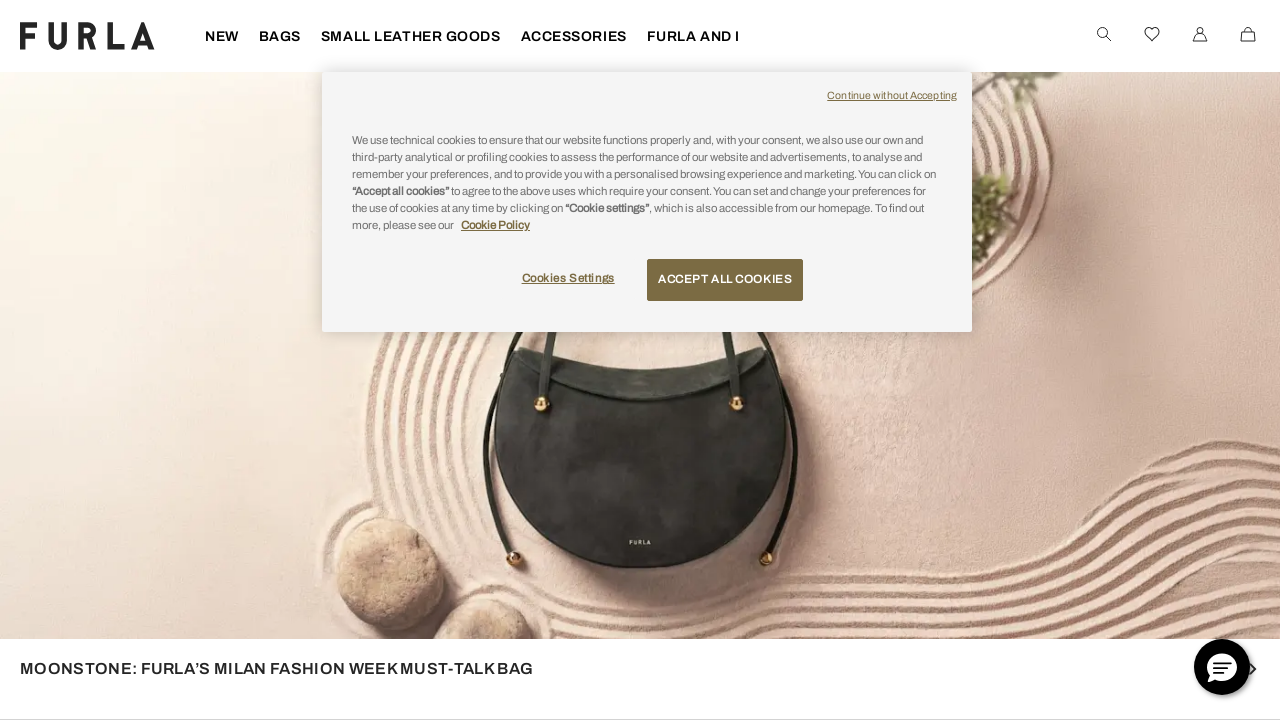

Navigated to Furla Greece website
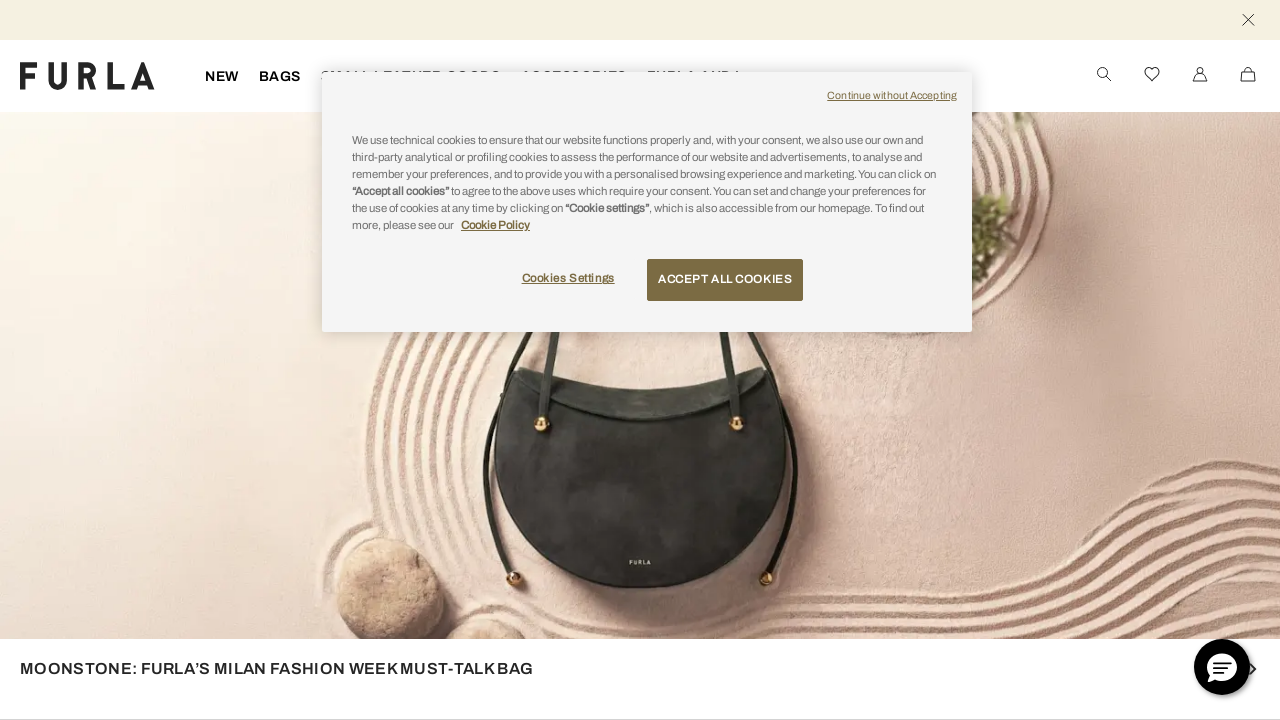

Page loaded completely (domcontentloaded)
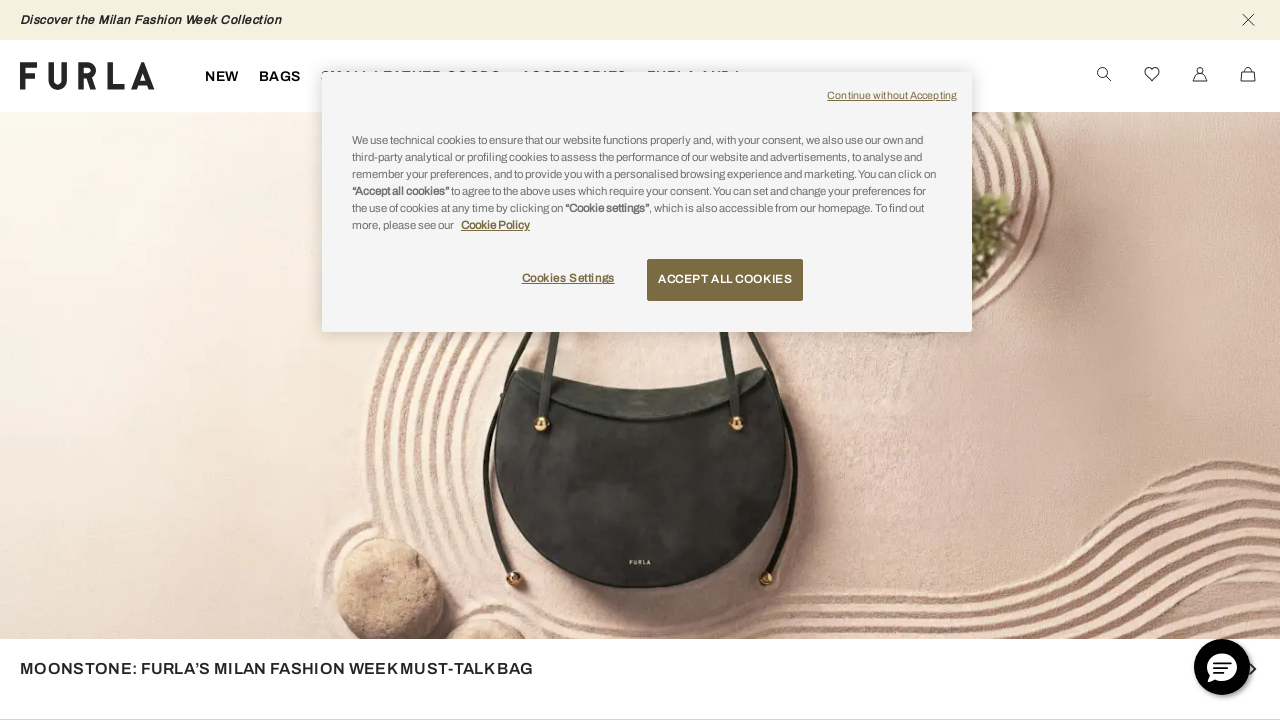

Retrieved page title: 'Furla | Online Store and Official Site - Bags, Wallets and Accessories'
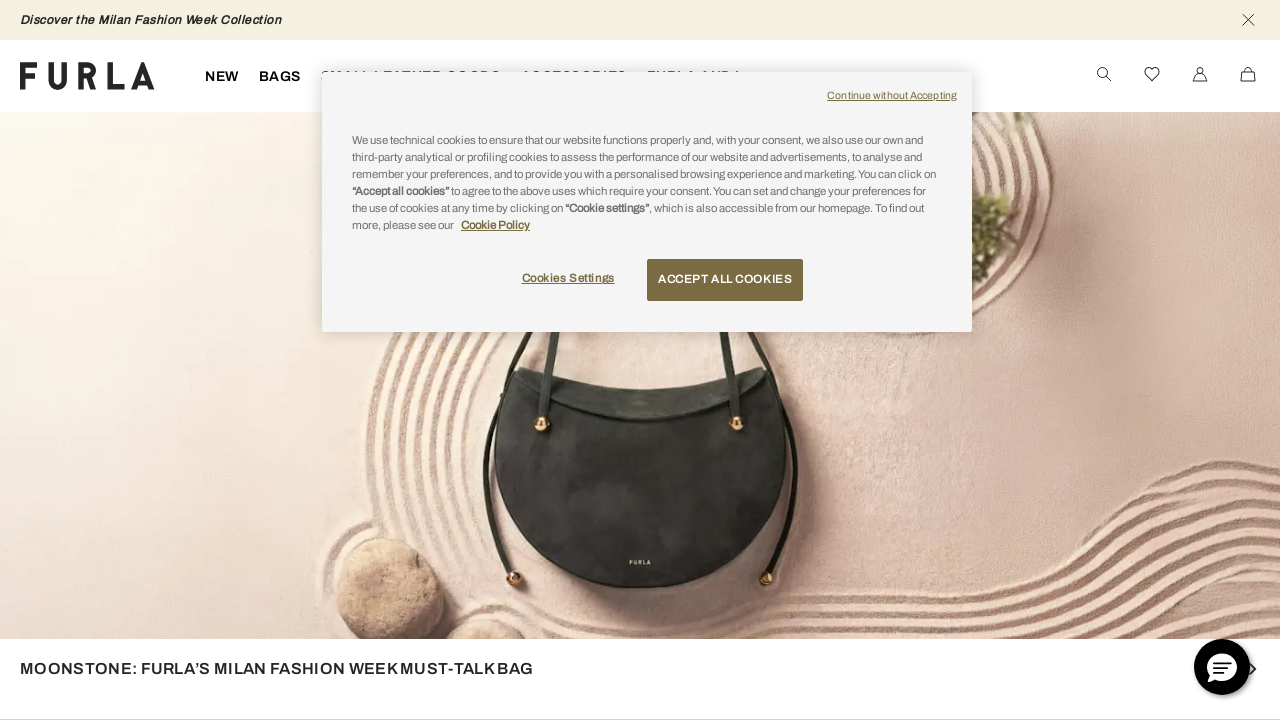

Verified that page title contains 'Furla'
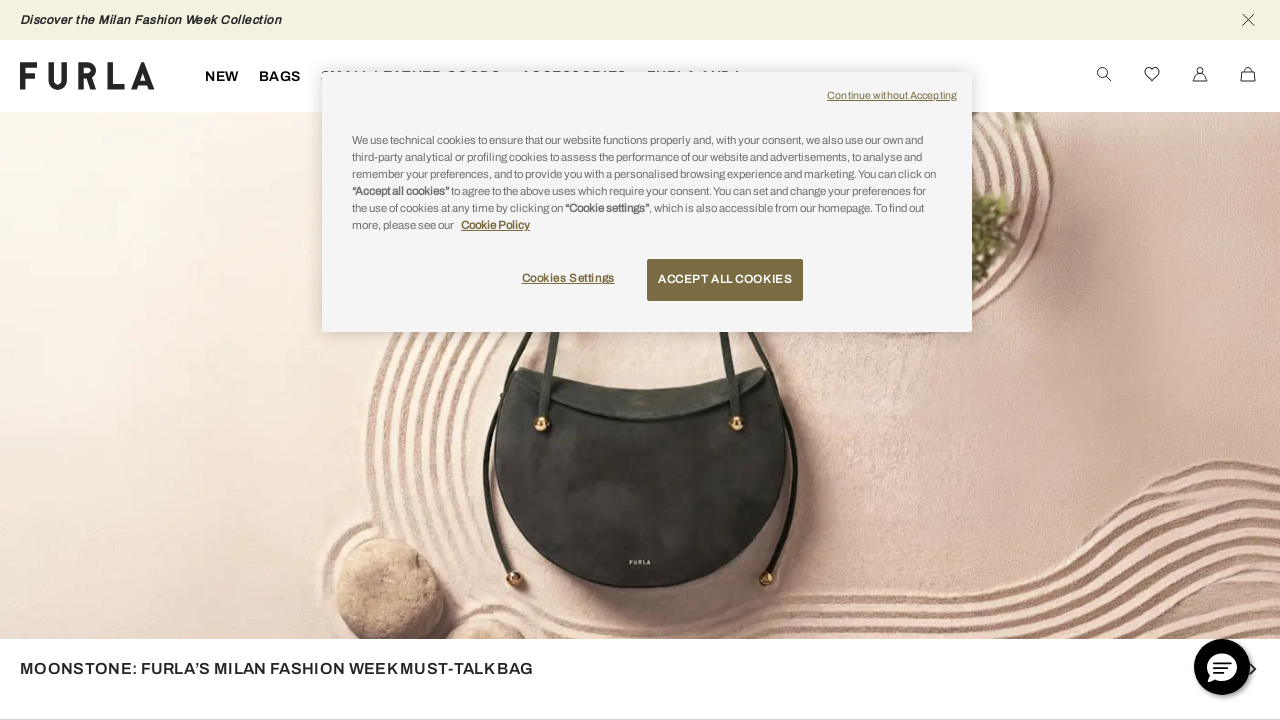

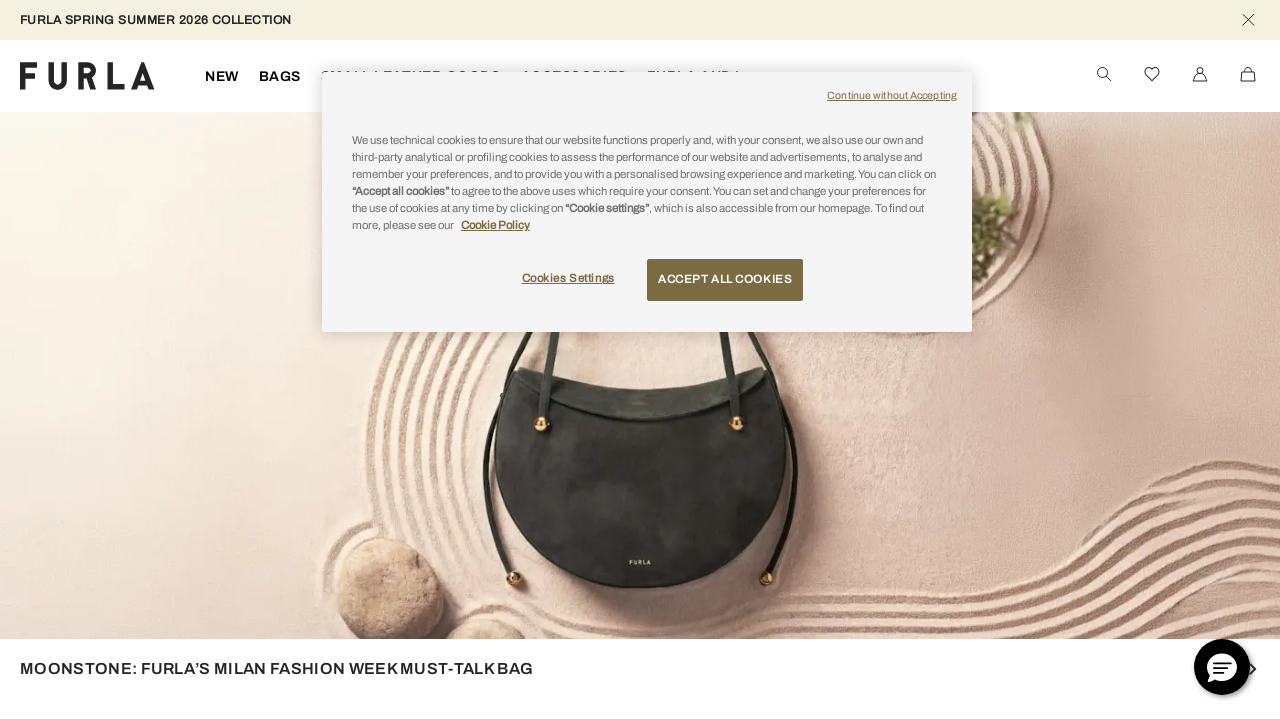